Tests iframe popup interaction by copying text from within an iframe, closing the popup, and pasting the text into a form field

Starting URL: https://www.qa-practice.com/elements/popup/iframe_popup

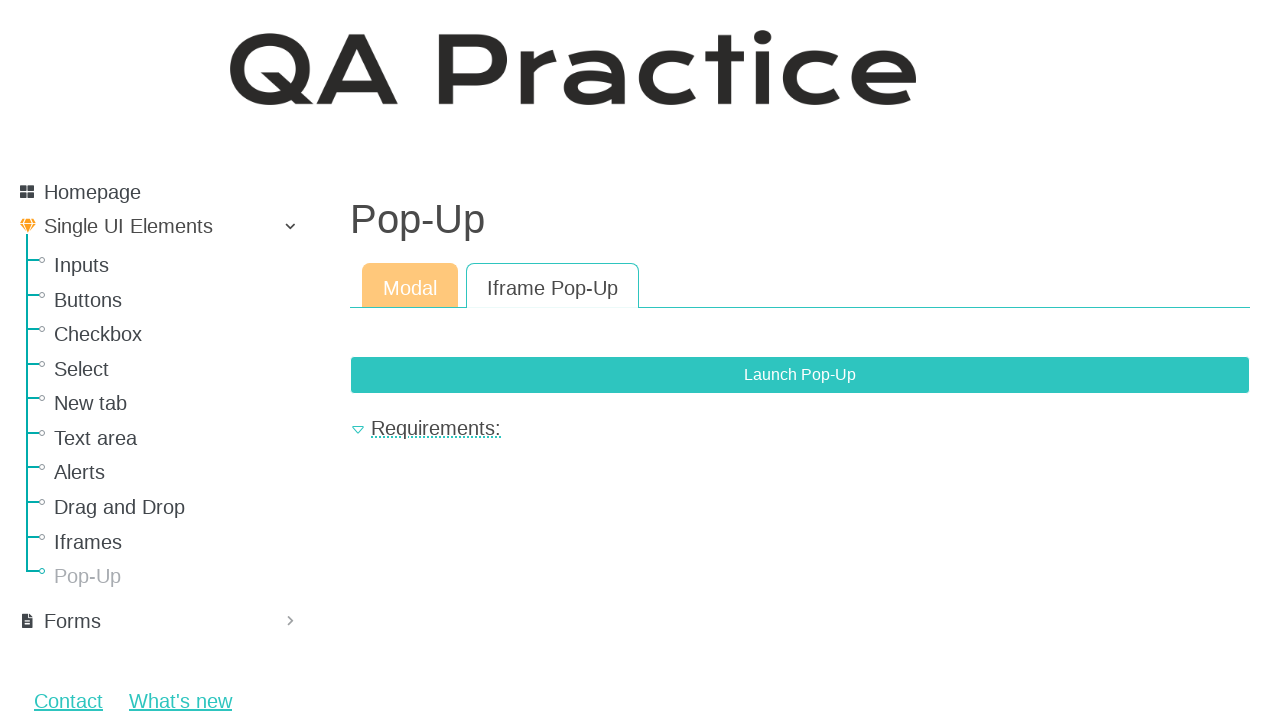

Clicked button to open iframe popup at (800, 375) on xpath=//button[@class="btn btn-primary" and @data-bs-toggle="modal"]
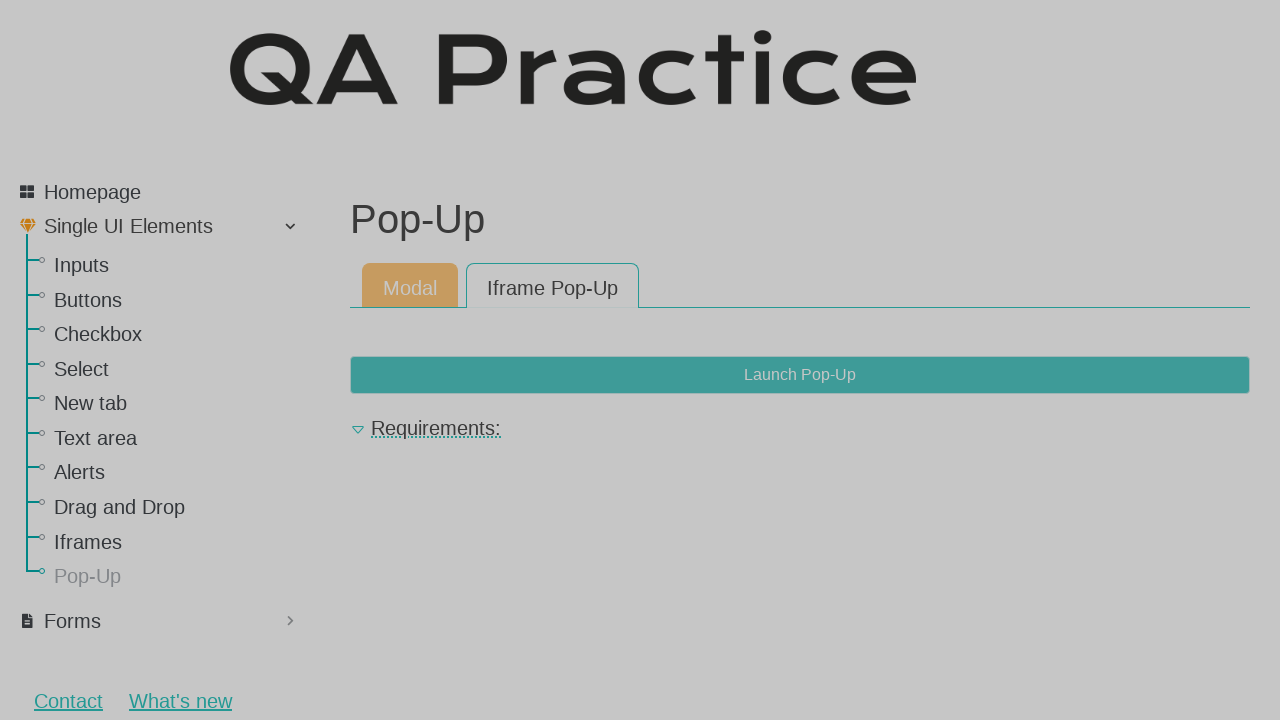

Waited for iframe to become visible
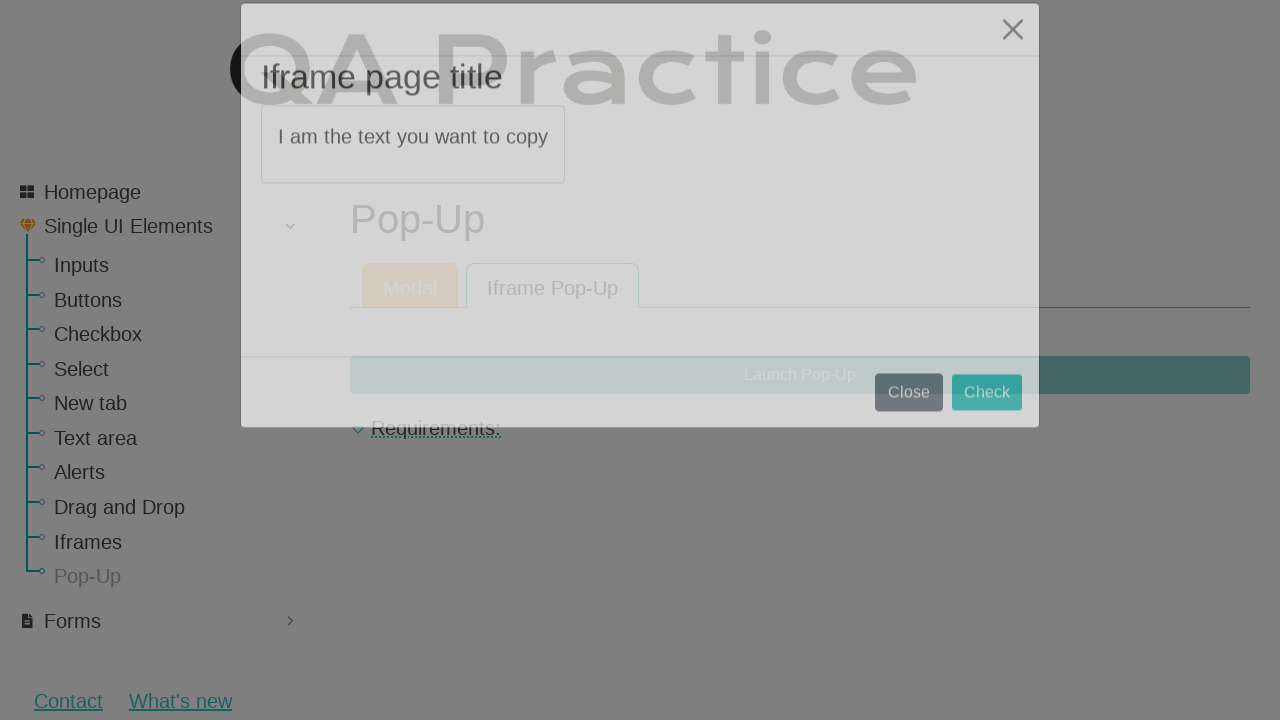

Extracted text from iframe: 'I am the text you want to copy'
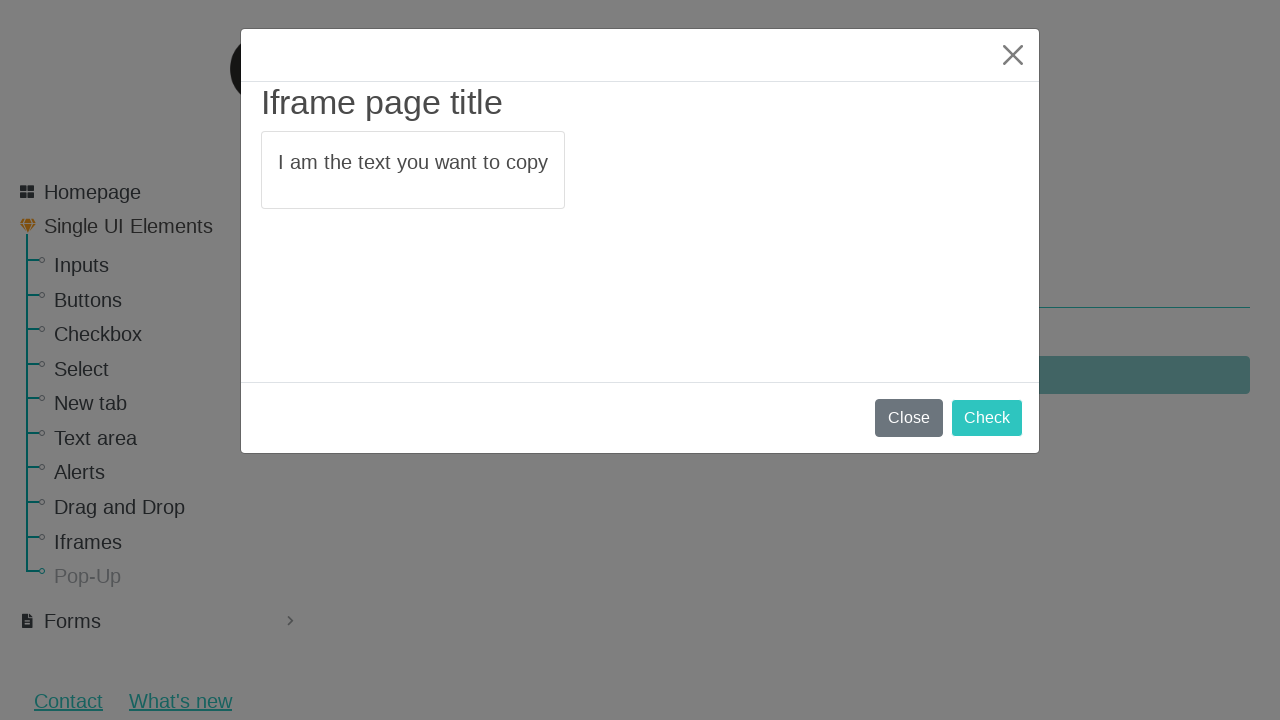

Clicked button to close popup at (987, 418) on xpath=//button[@class="btn btn-primary" and @type="submit"]
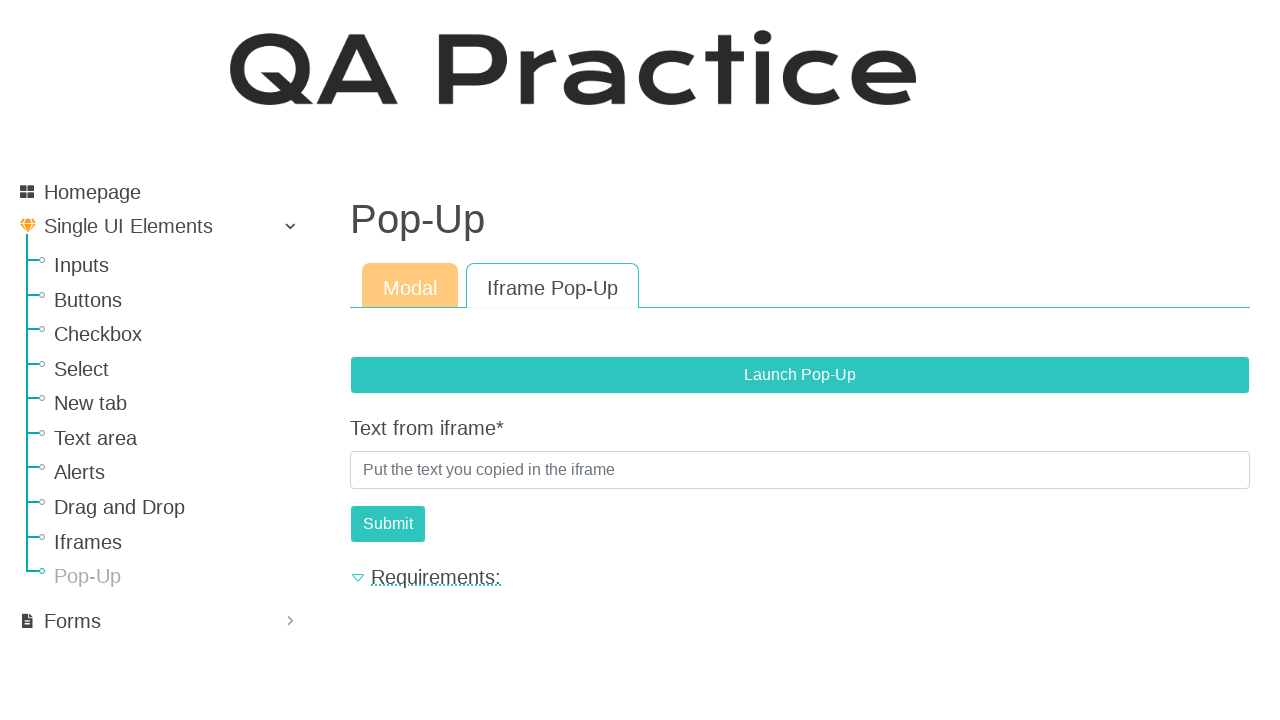

Filled form field with copied text from iframe on #id_text_from_iframe
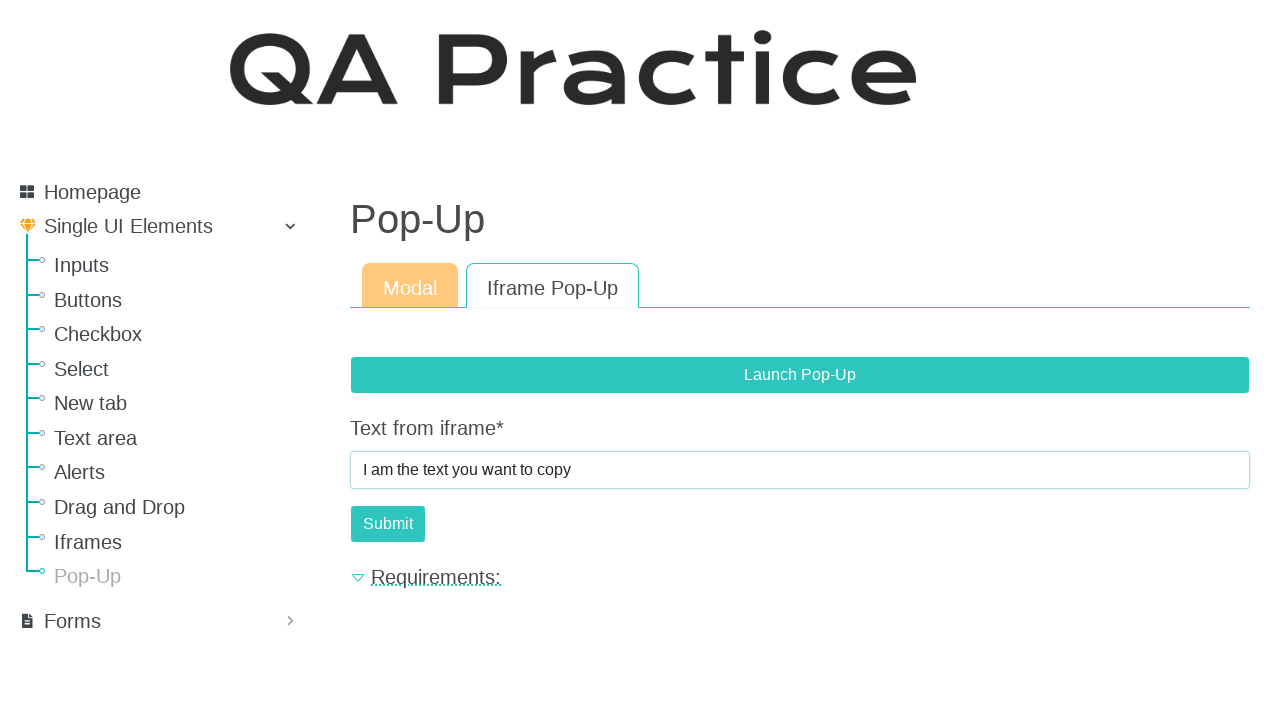

Pressed Enter to submit the form on #id_text_from_iframe
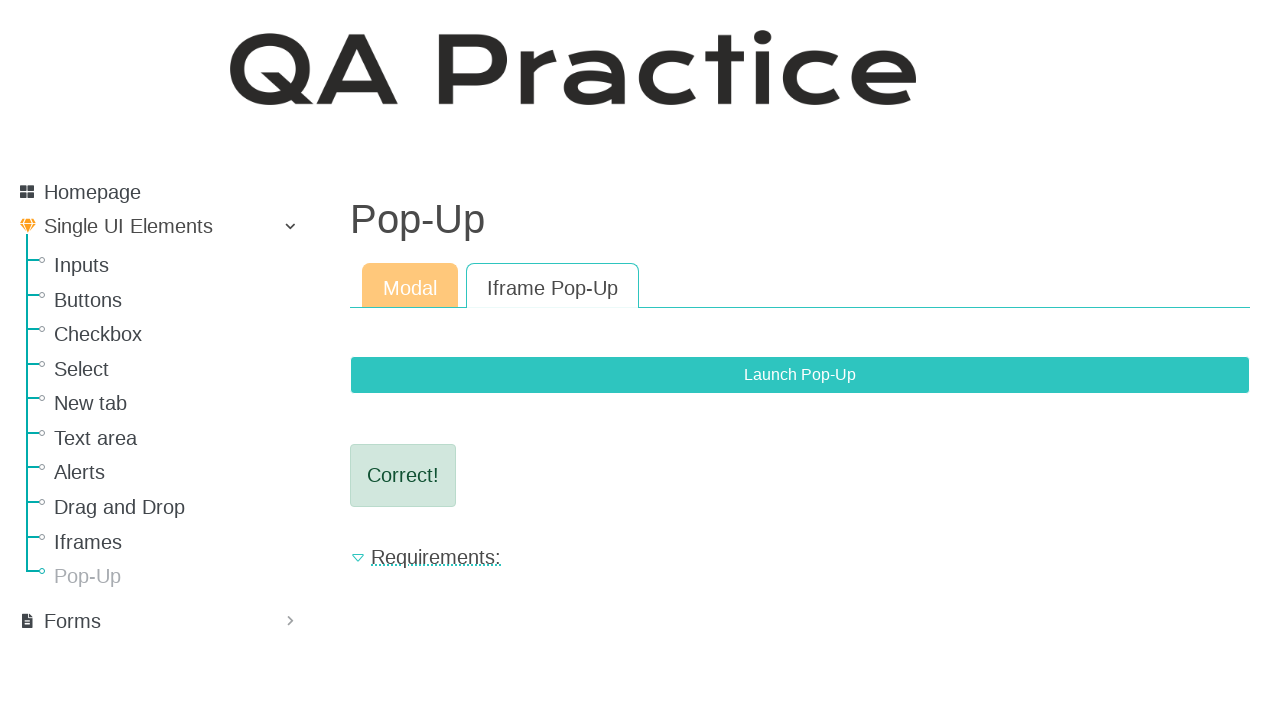

Form submission result appeared
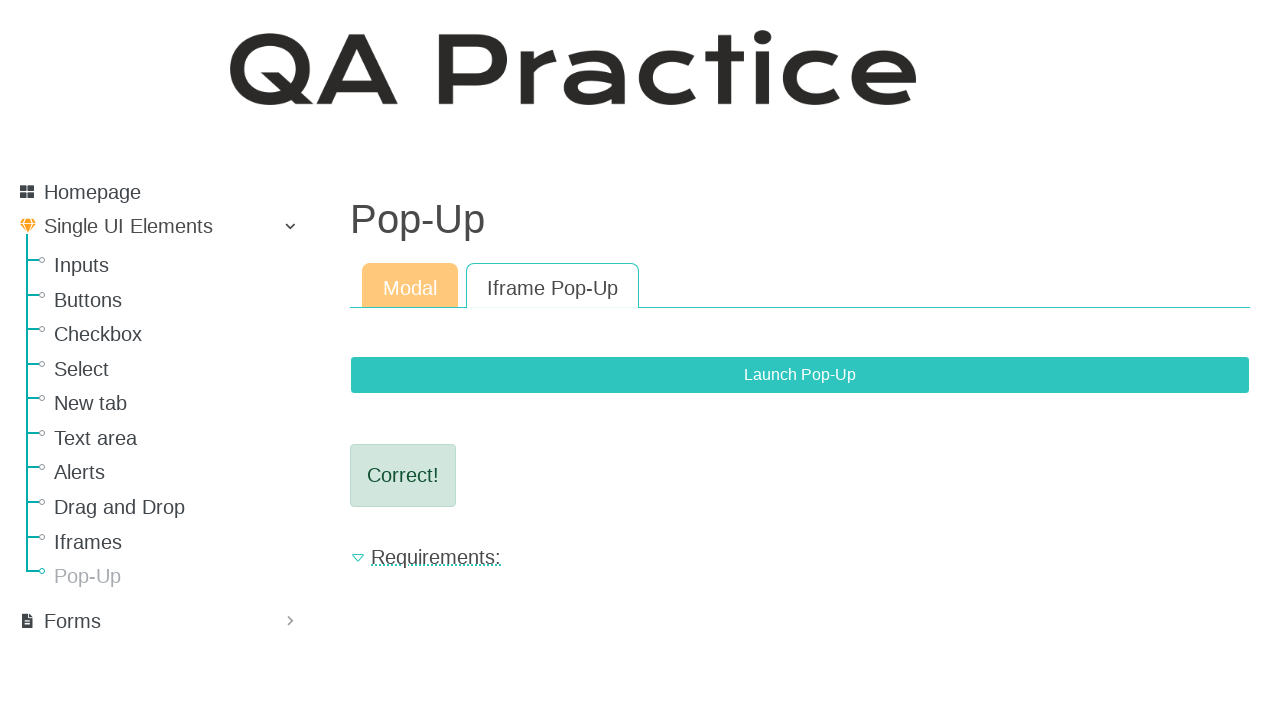

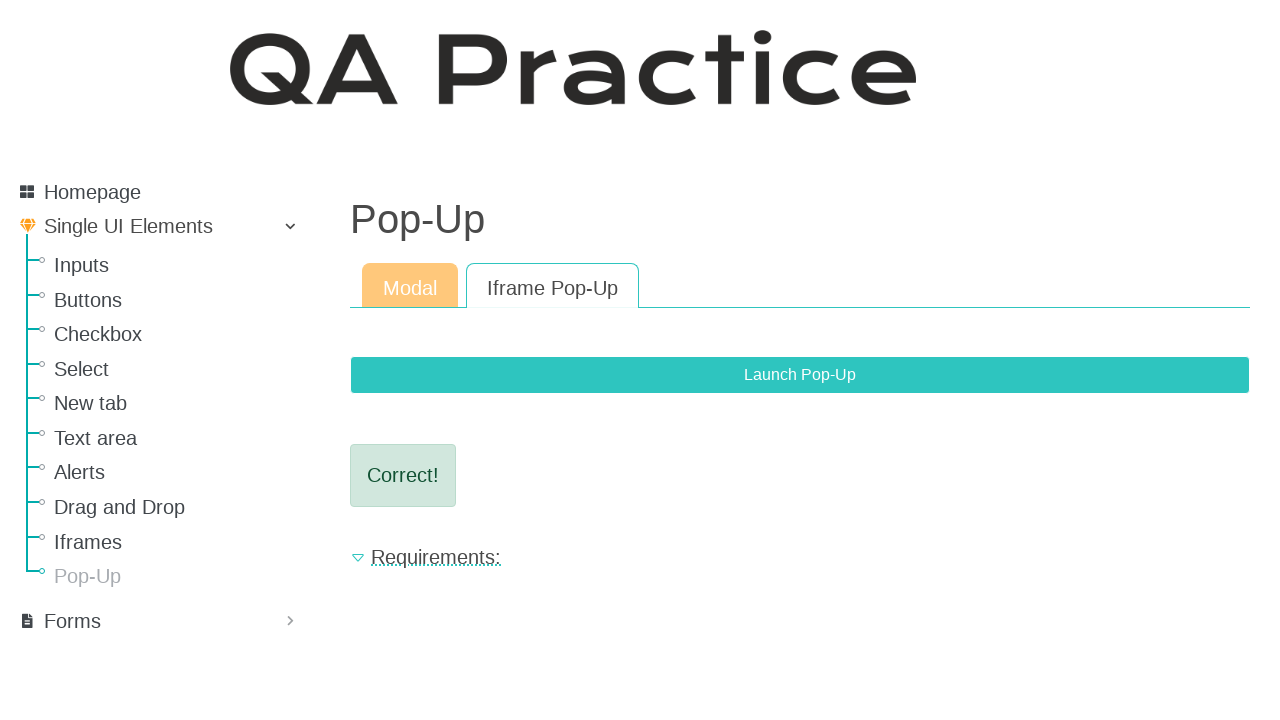